Tests file upload functionality by uploading a sample text file and verifying the uploaded filename is displayed on the confirmation page.

Starting URL: https://the-internet.herokuapp.com/upload

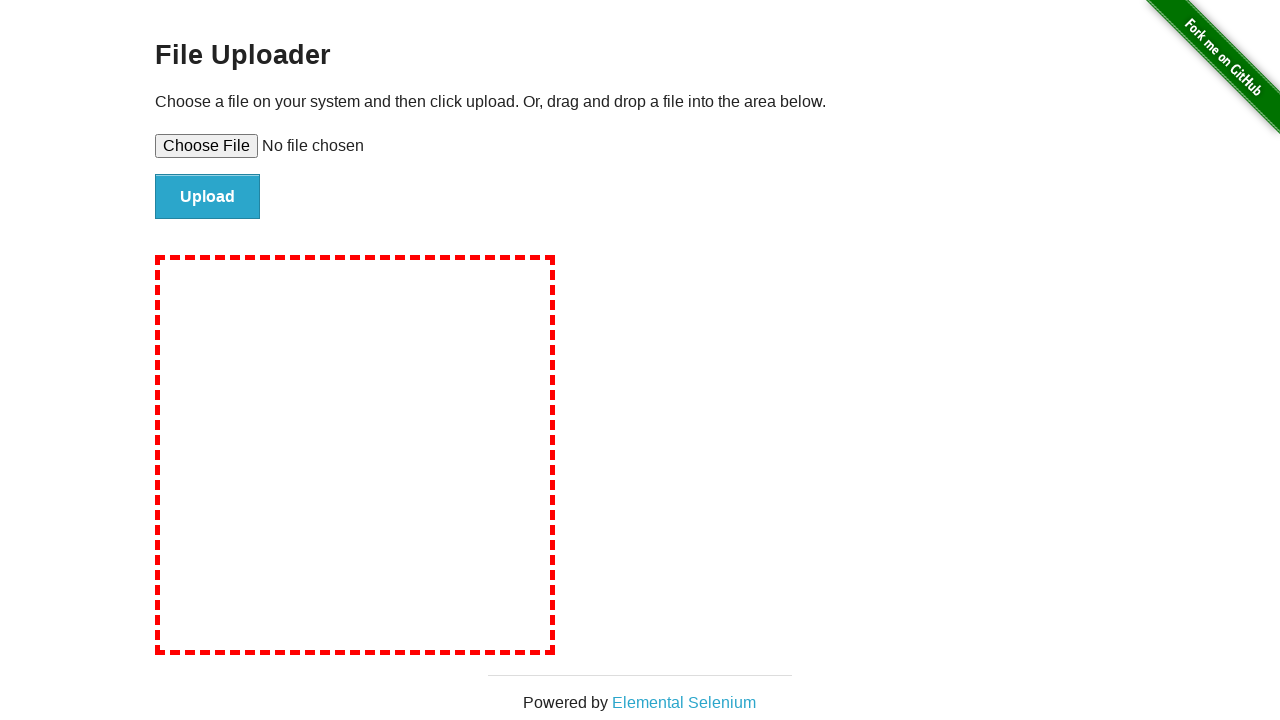

Created temporary test file 'sample_upload.txt' in temp directory
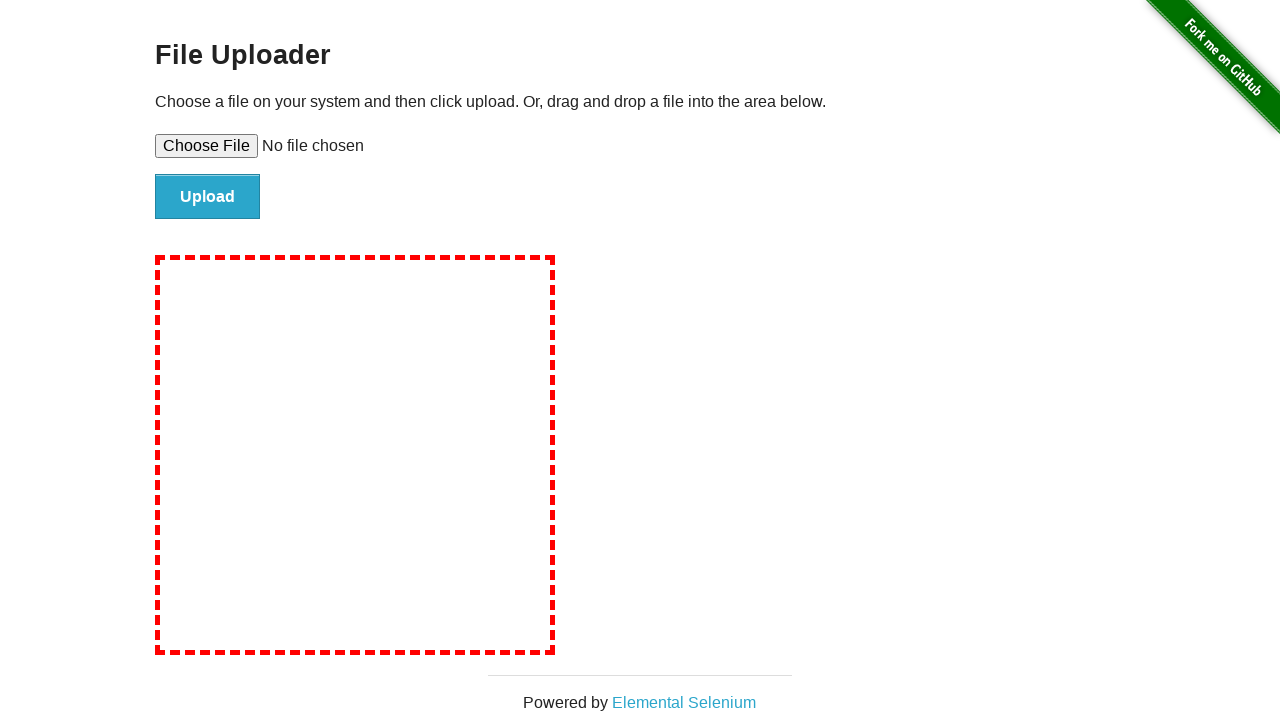

Set file input with sample_upload.txt file path
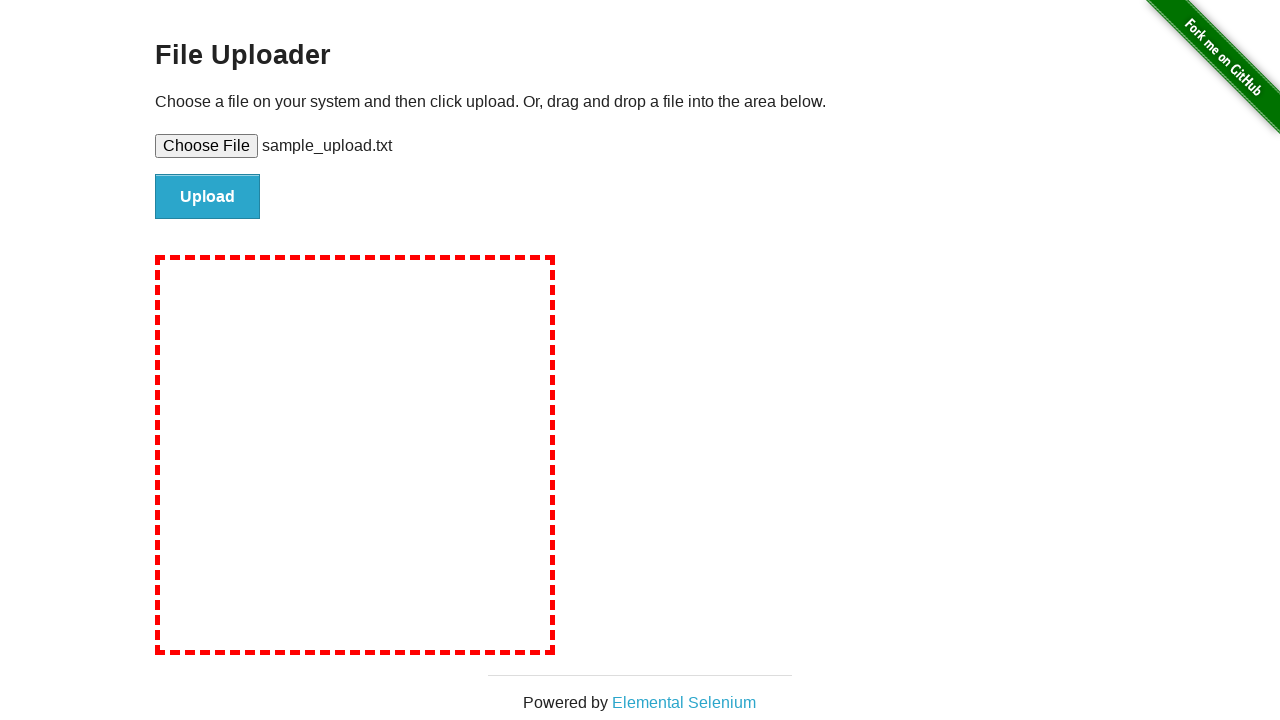

Clicked file submit button at (208, 197) on input#file-submit
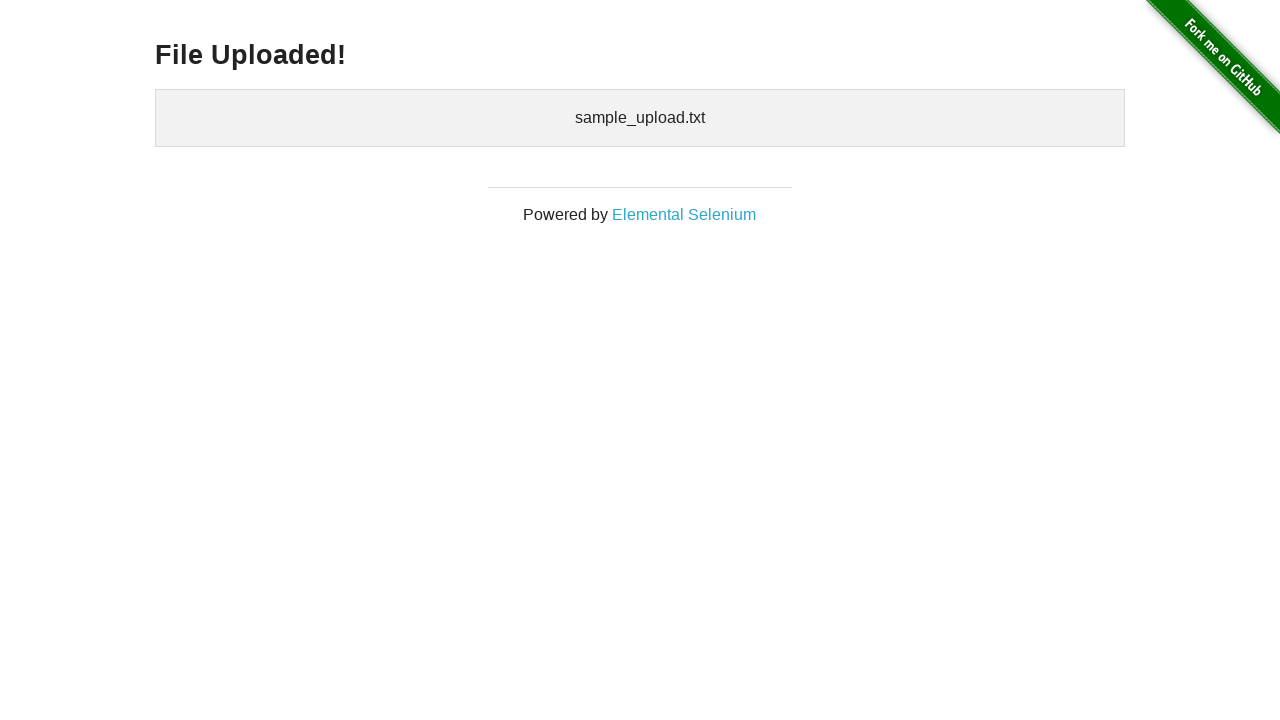

Waited for uploaded files confirmation element to appear
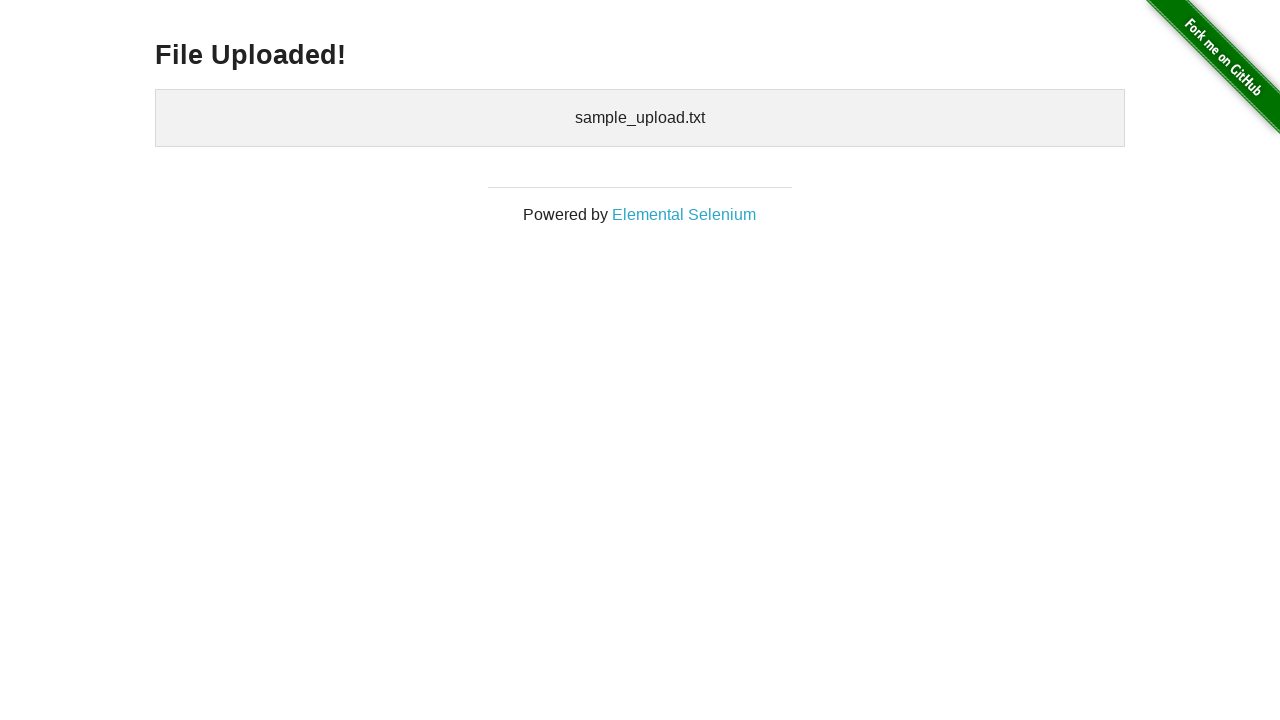

Retrieved uploaded file name from confirmation page
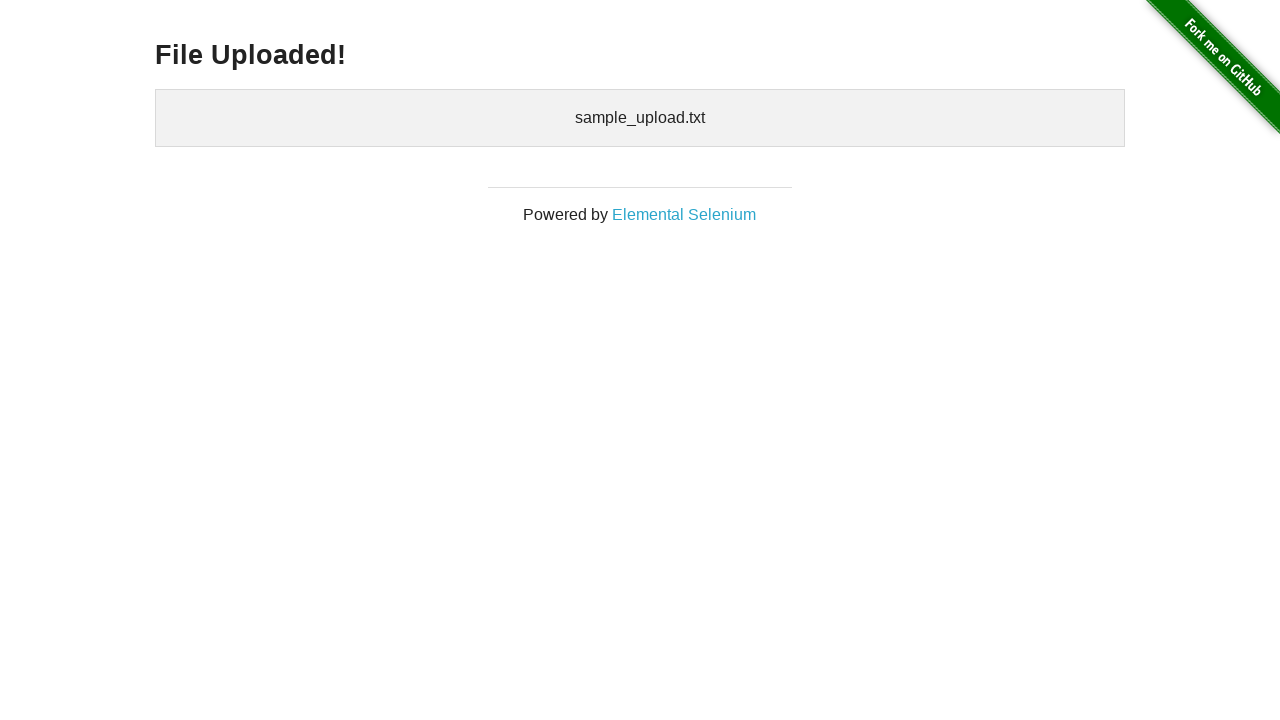

Verified that 'sample_upload.txt' is displayed in uploaded files
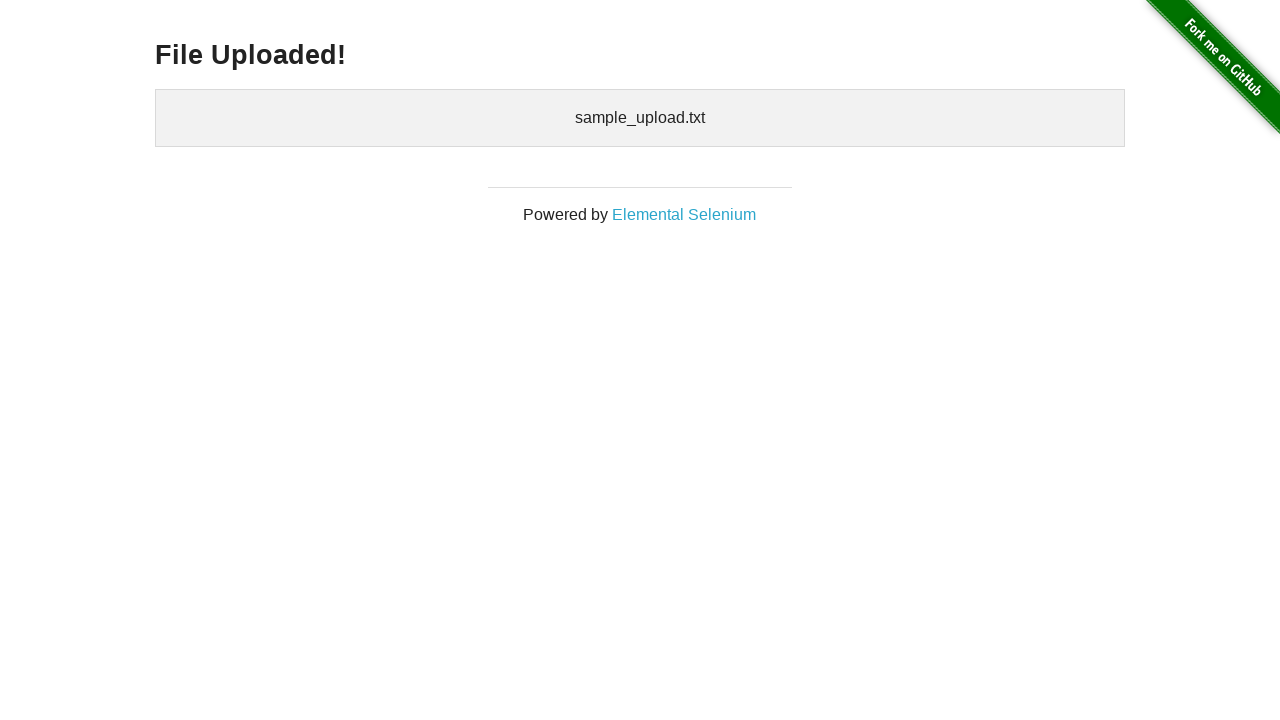

Deleted temporary test file from system
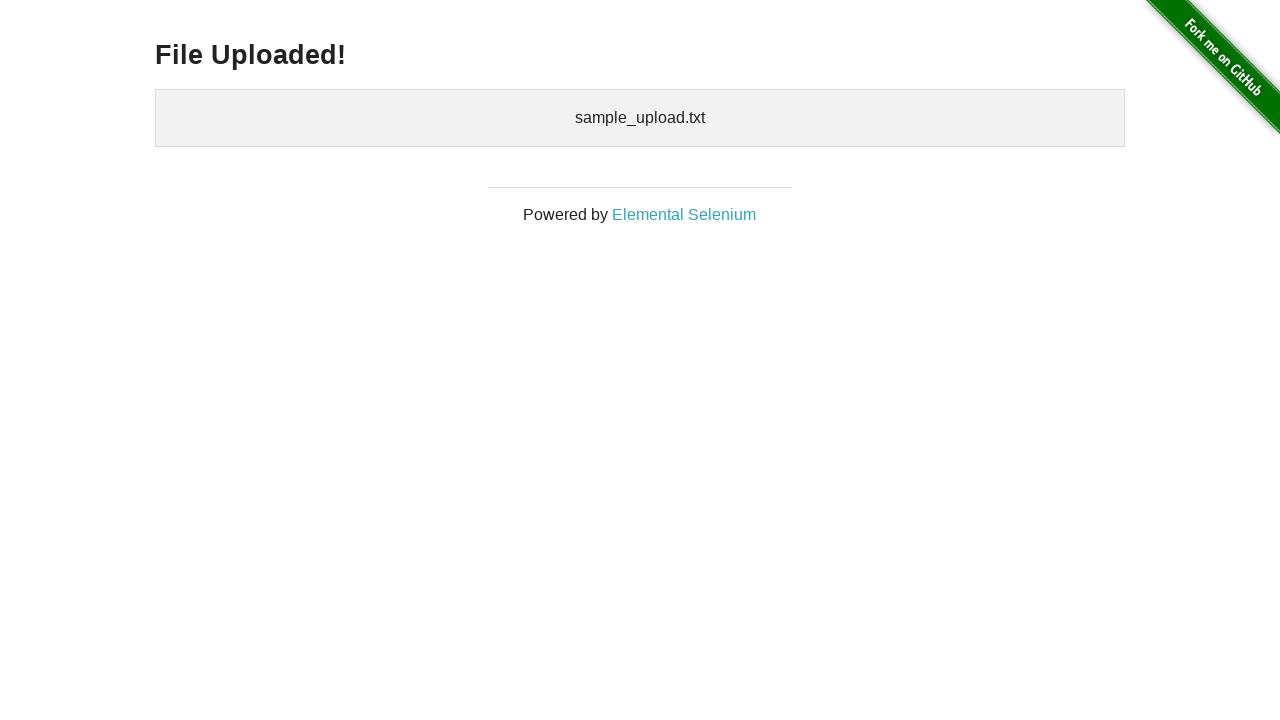

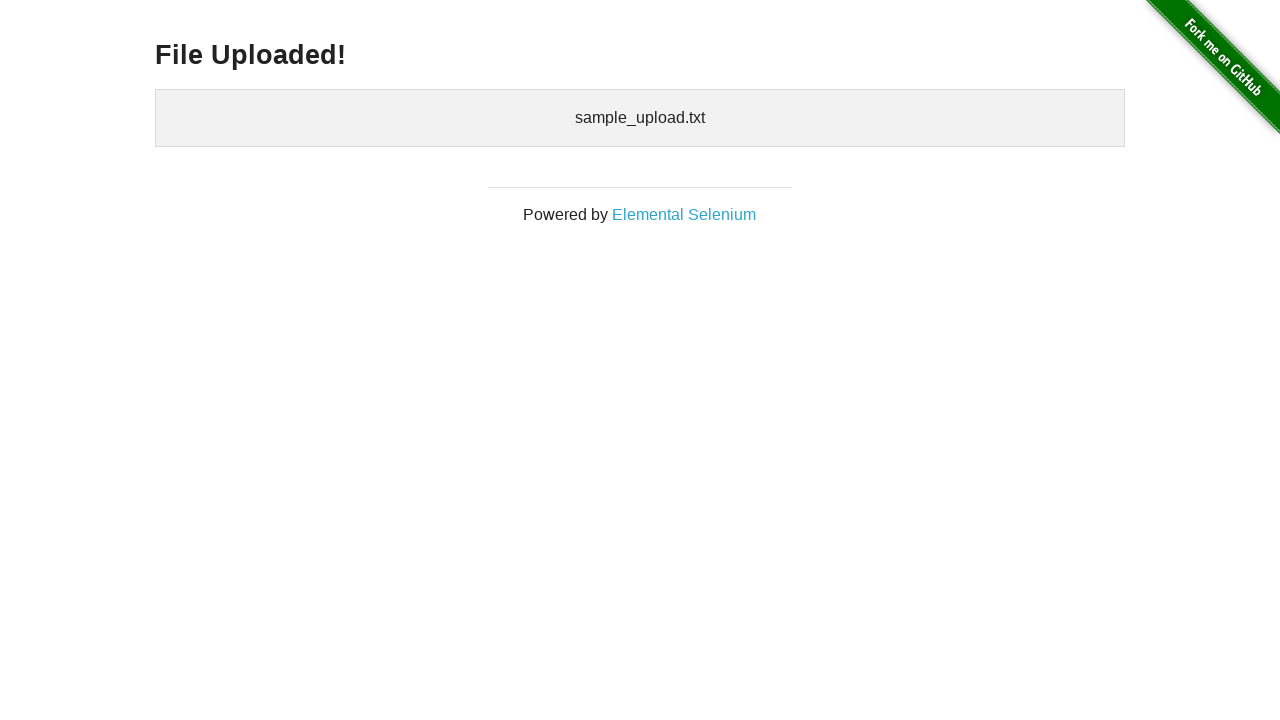